Tests GitHub search functionality by searching for "selenide", clicking on the first repository result, and verifying the repository header displays correctly.

Starting URL: https://github.com/

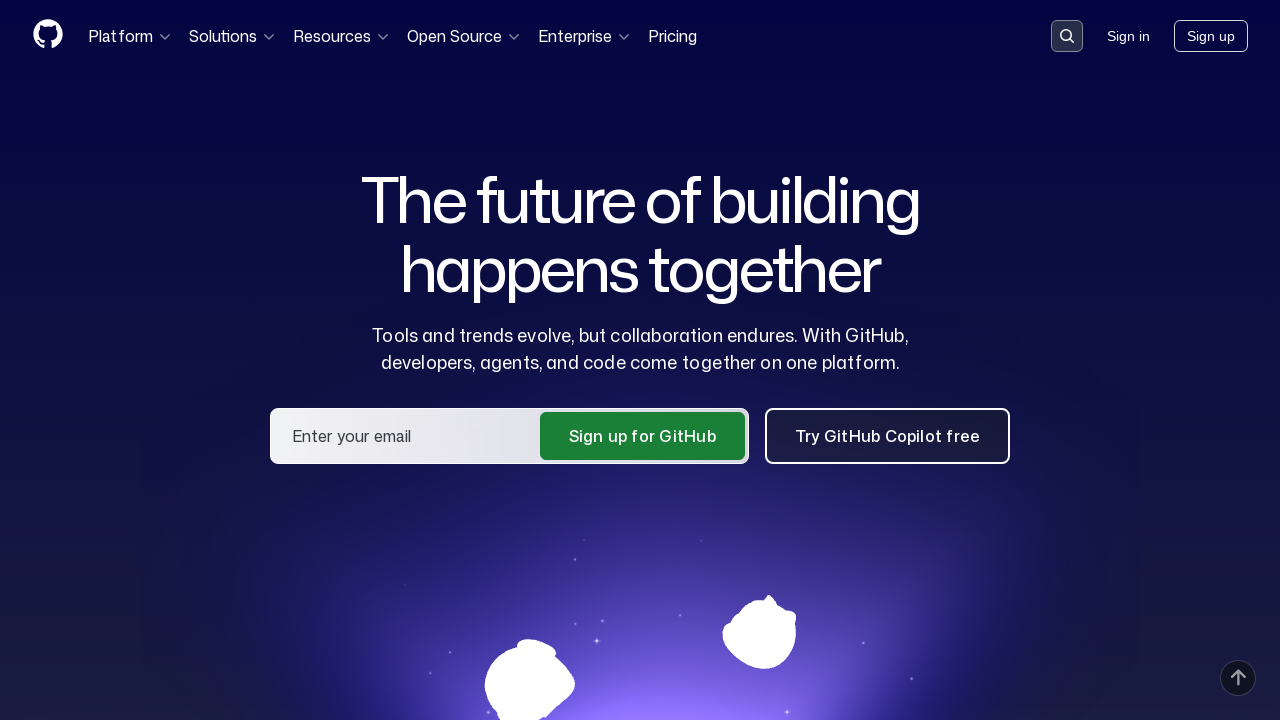

Clicked search button to open search input at (1067, 36) on .header-search-button
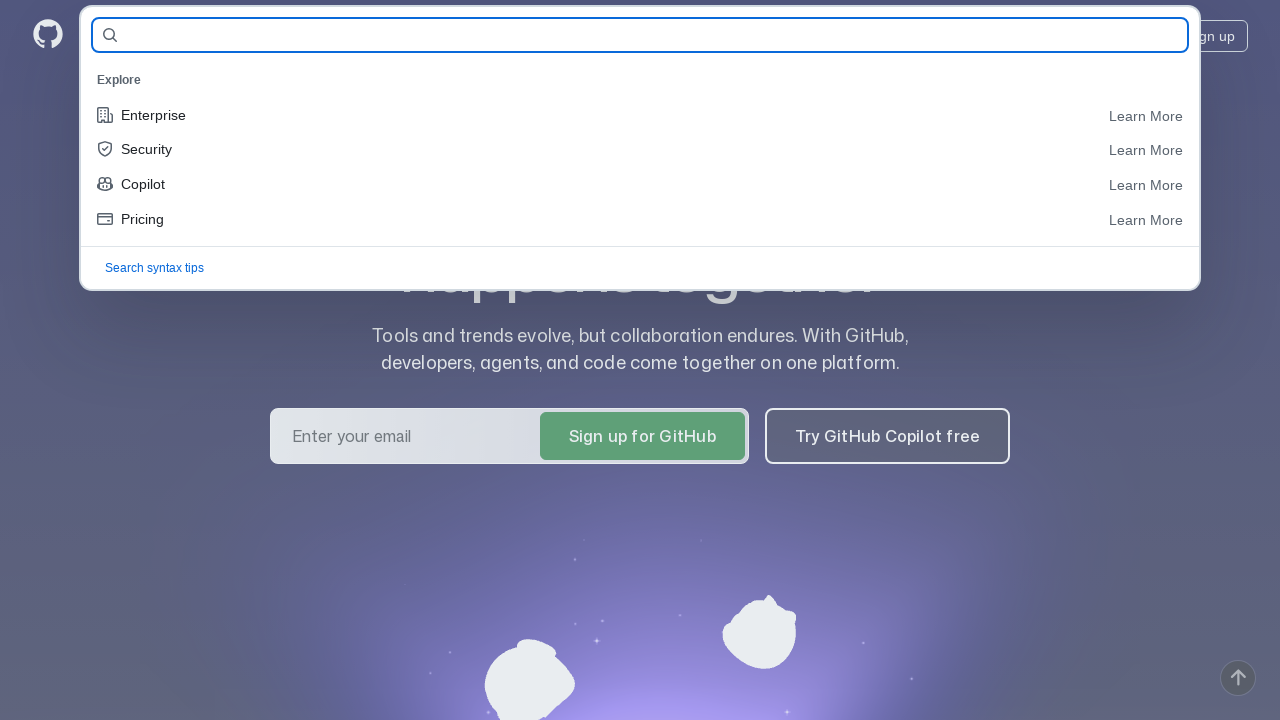

Filled search field with 'selenide' on #query-builder-test
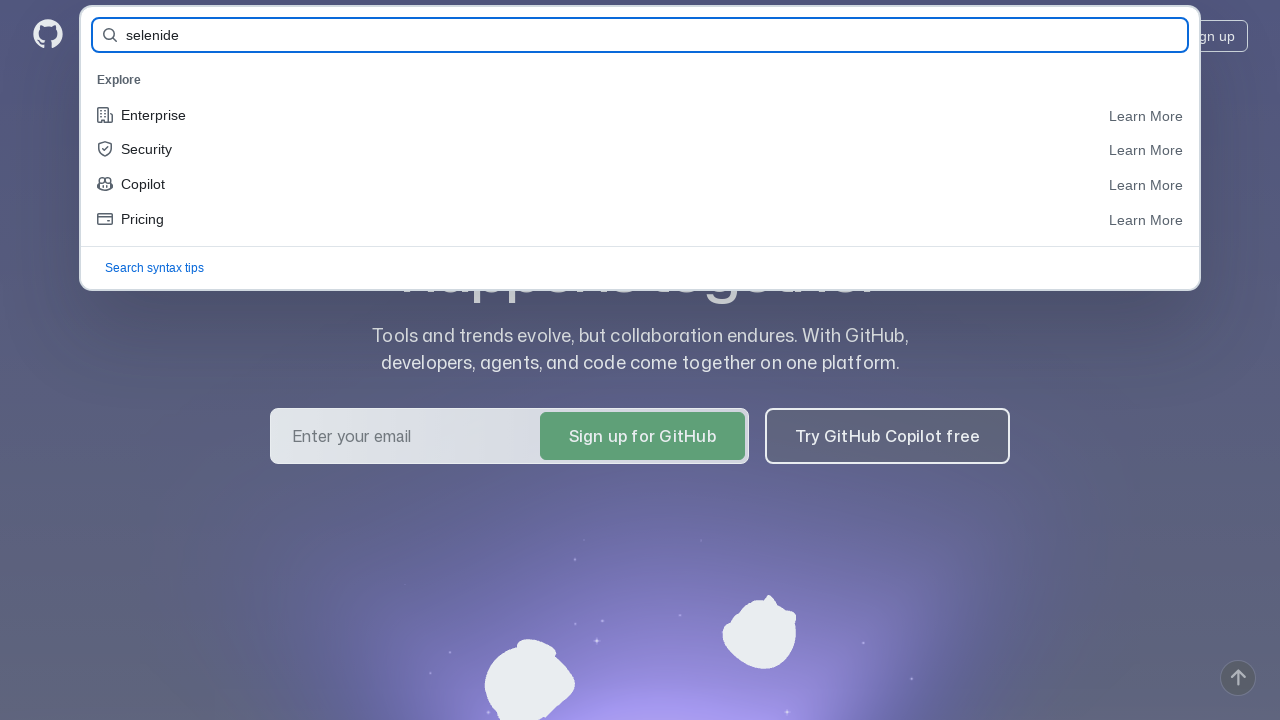

Pressed Enter to search for 'selenide' on #query-builder-test
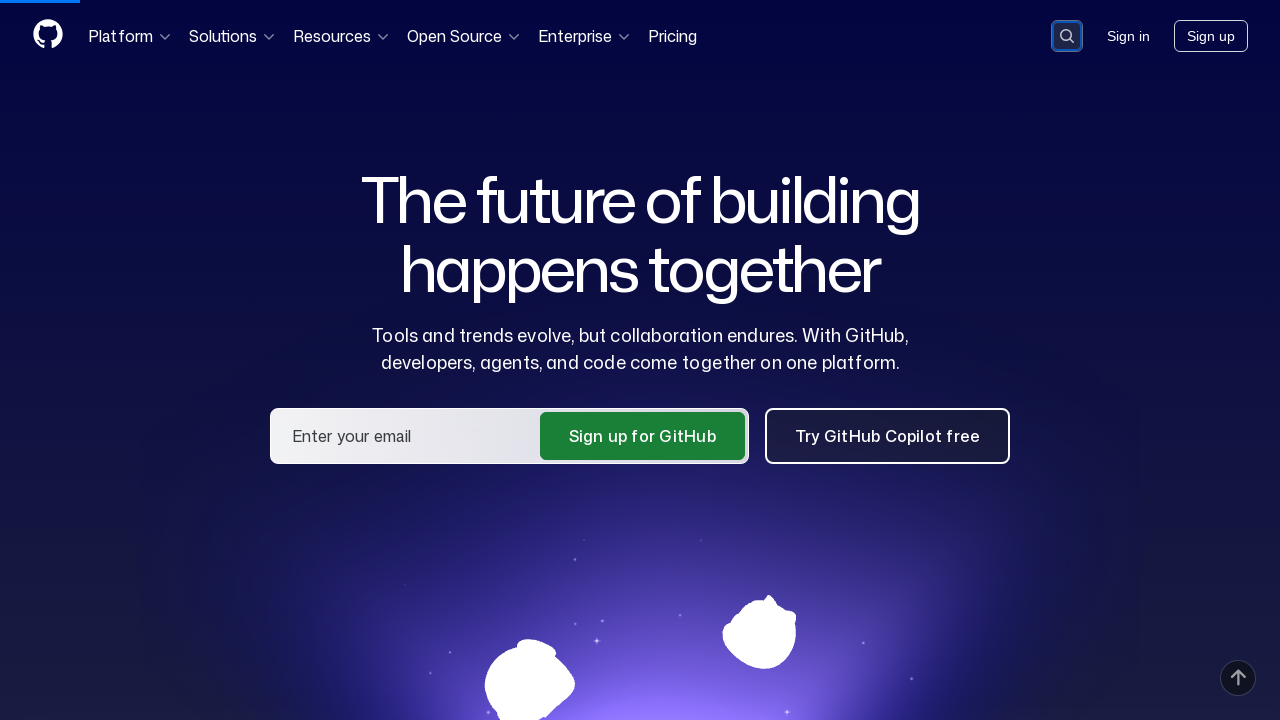

Search results list loaded
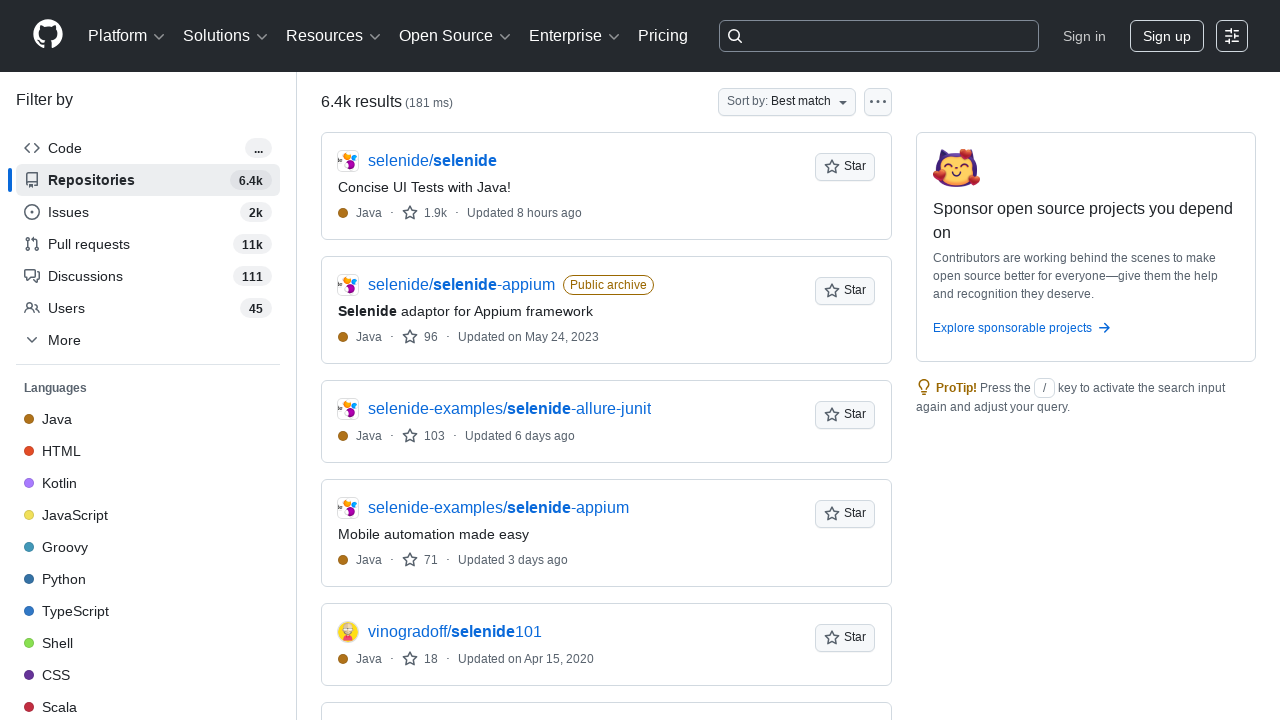

Clicked on the first Selenide repository result at (432, 161) on div[data-testid='results-list'] a[href*='/selenide/selenide']
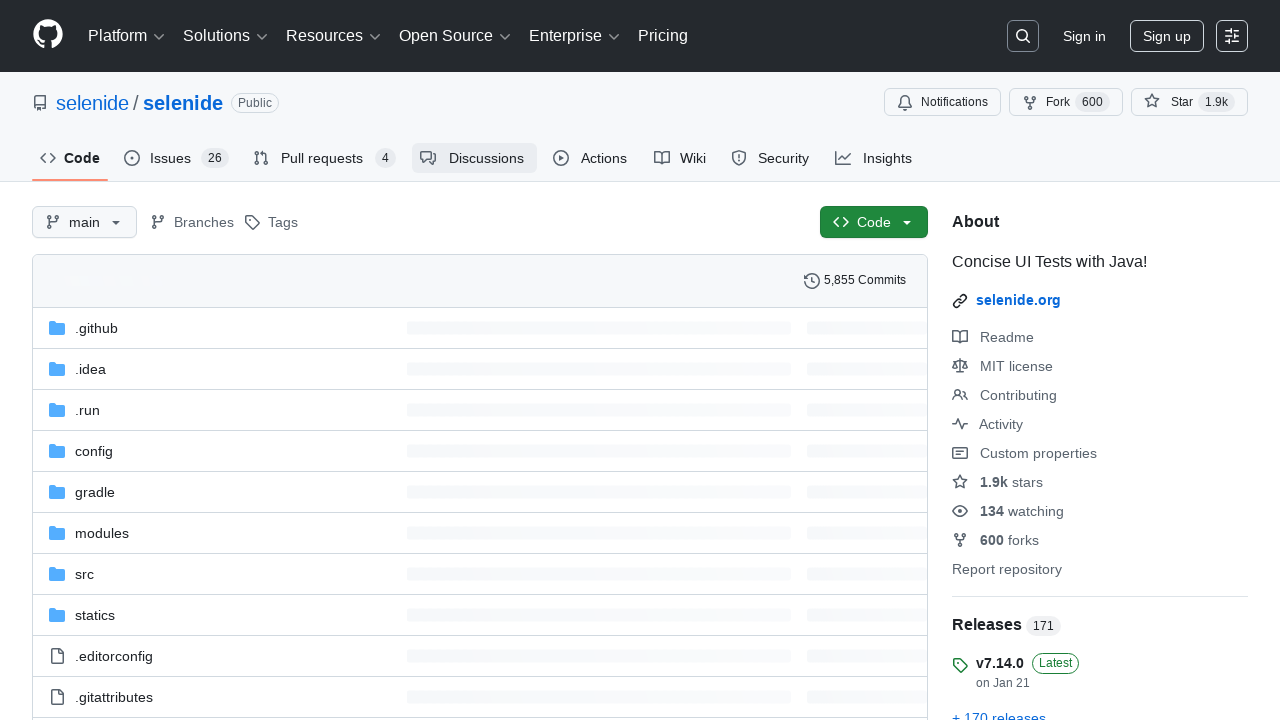

Repository header element loaded
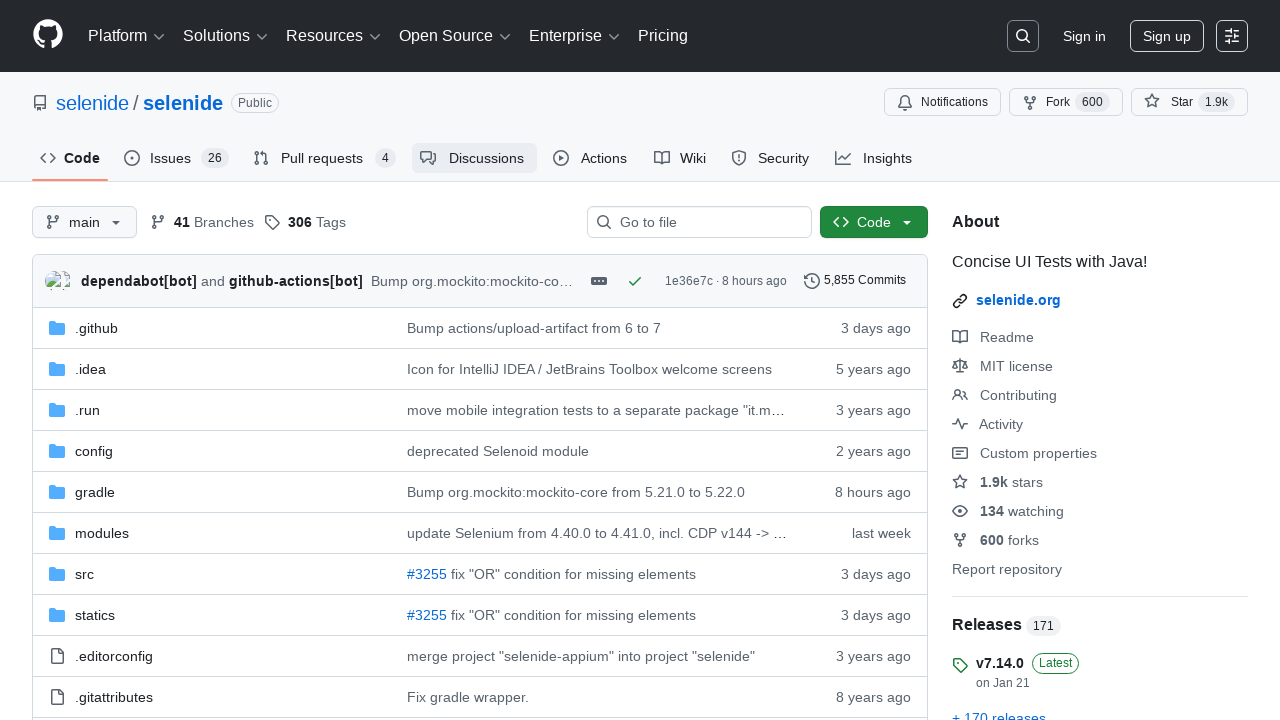

Repository header is visible
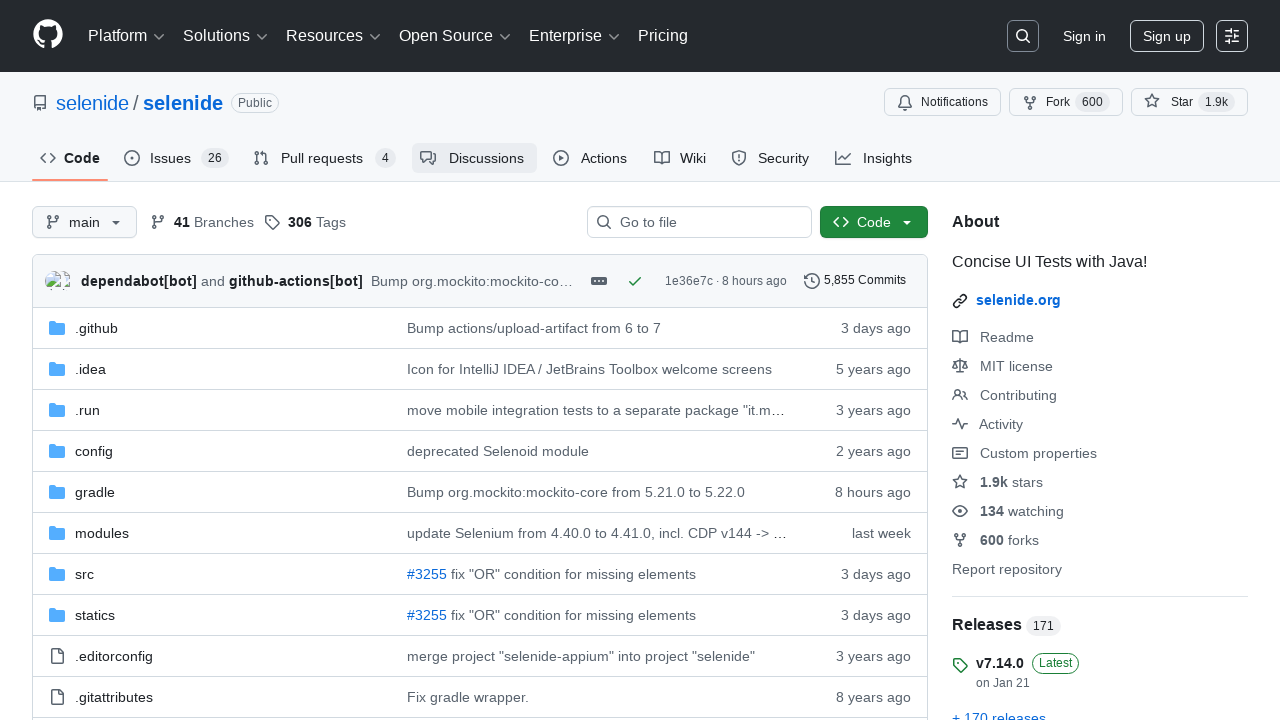

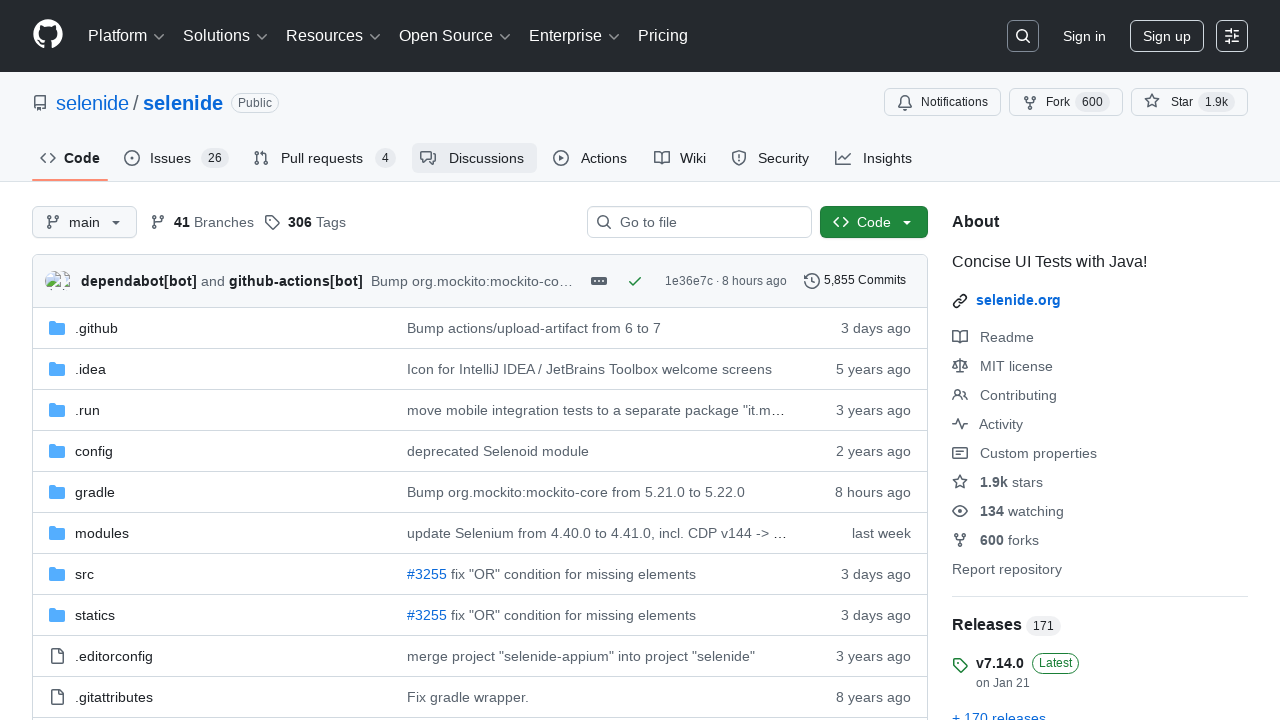